Verifies that the browser successfully navigates to the Argos homepage

Starting URL: https://www.argos.co.uk/

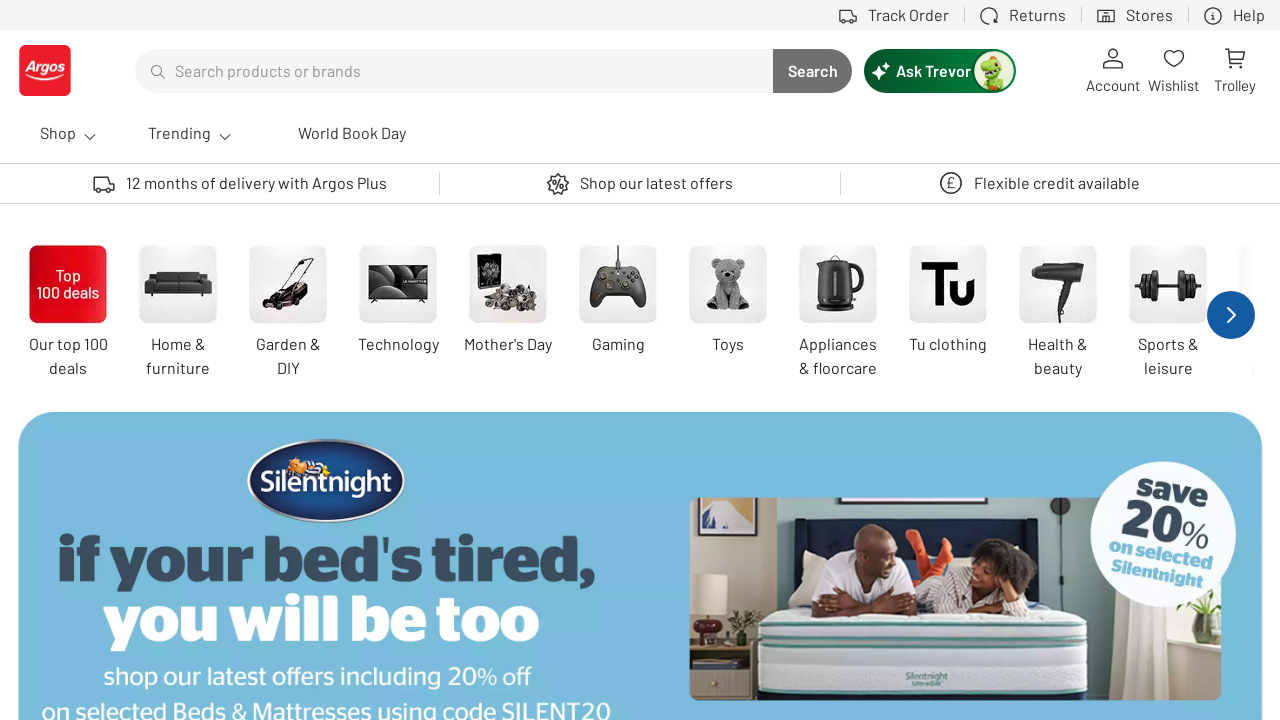

Waited for page DOM to be fully loaded
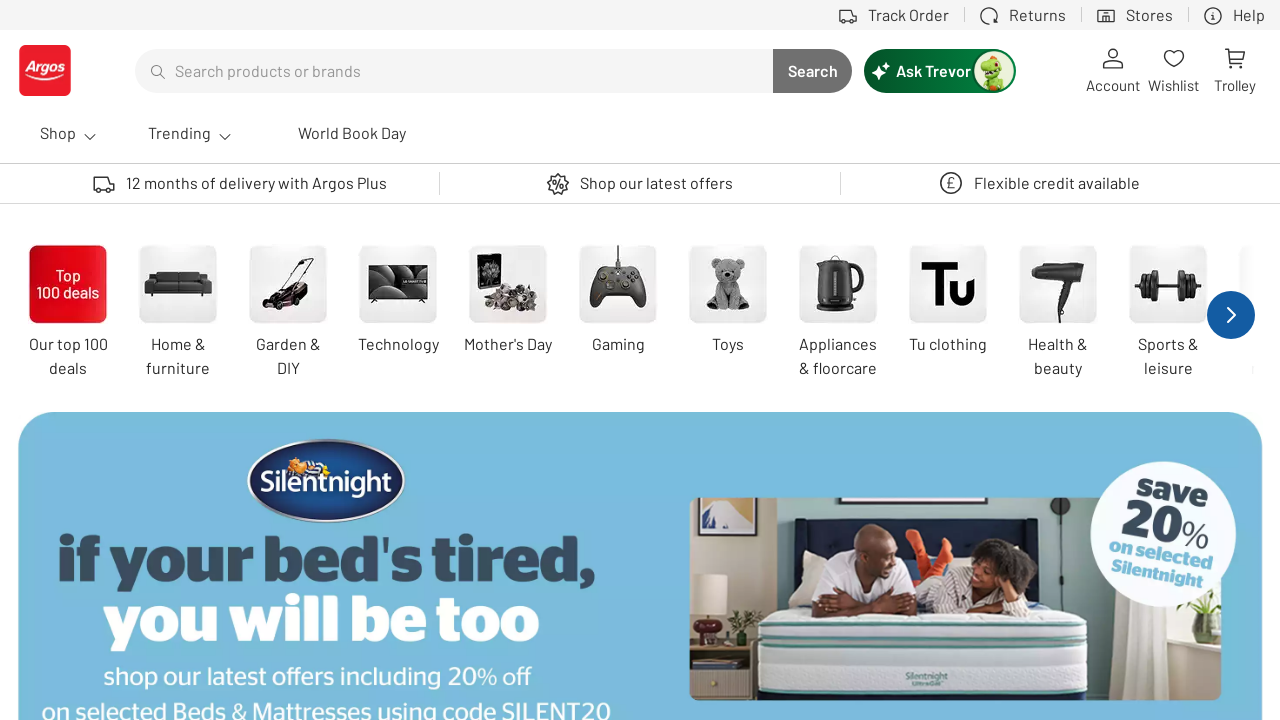

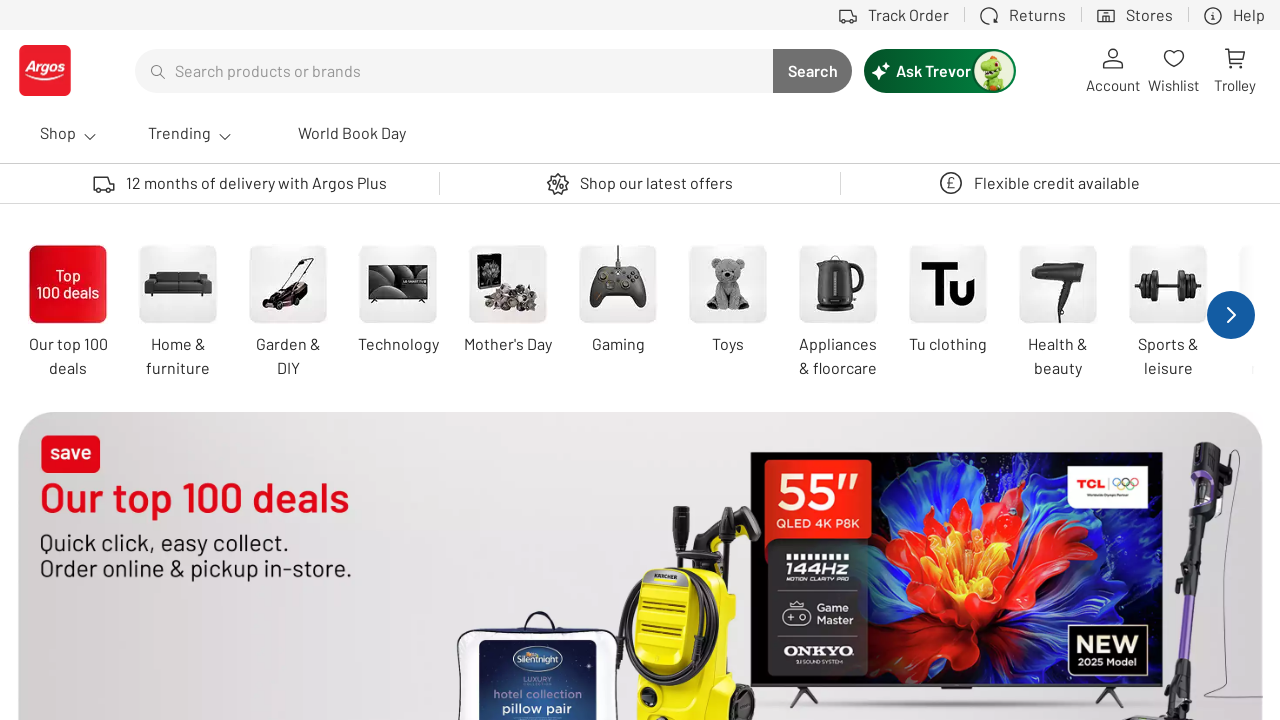